Tests Agoda hotel search functionality by entering a destination and clicking the search button

Starting URL: https://www.agoda.com/

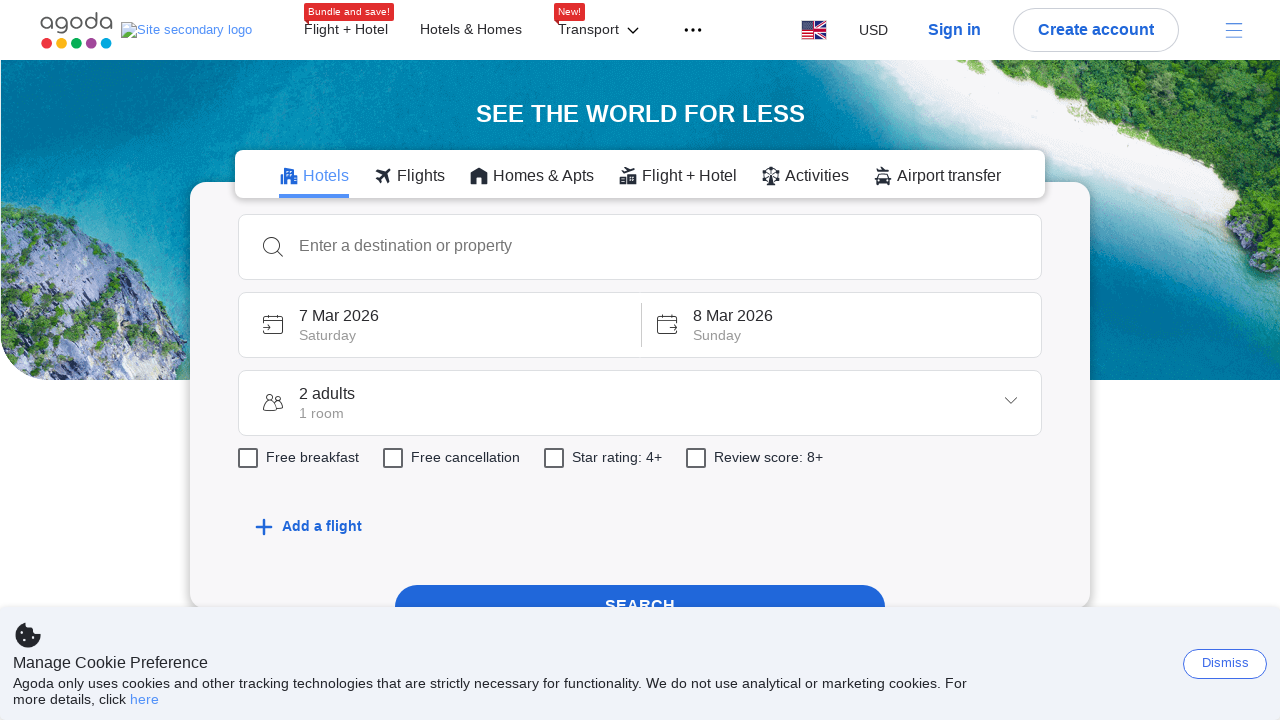

Waited for destination input field to appear
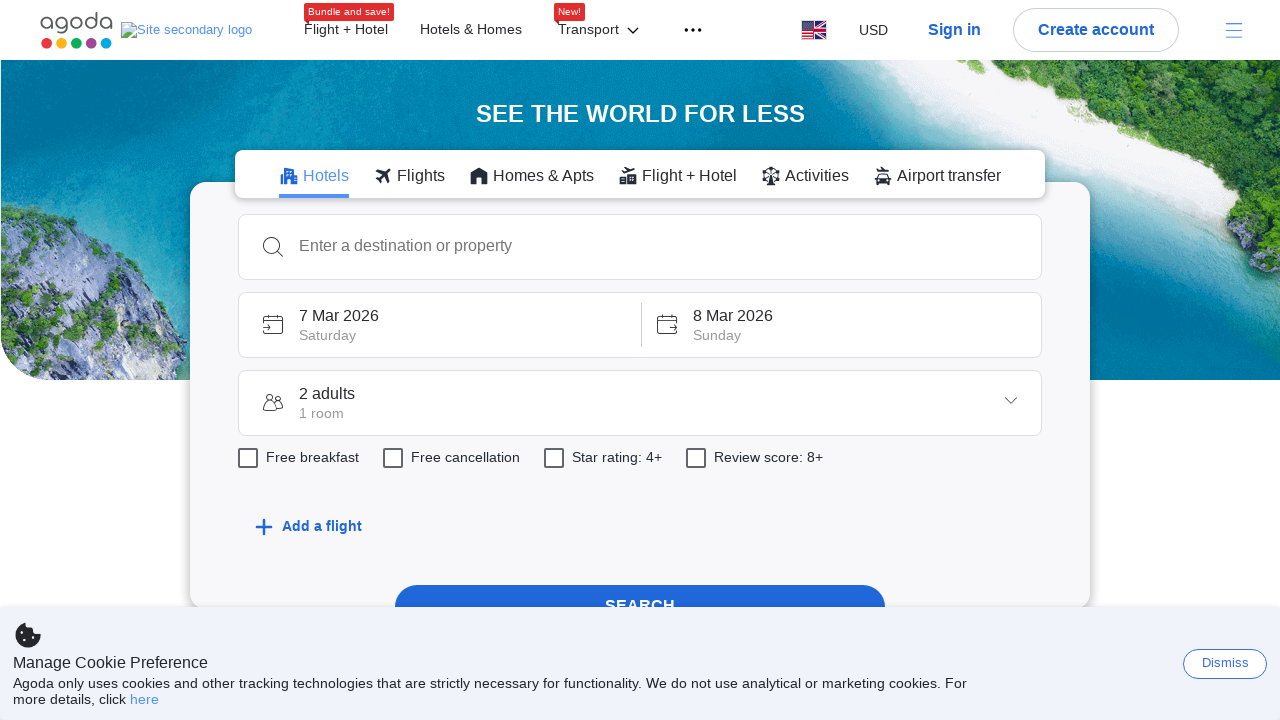

Located destination input field element
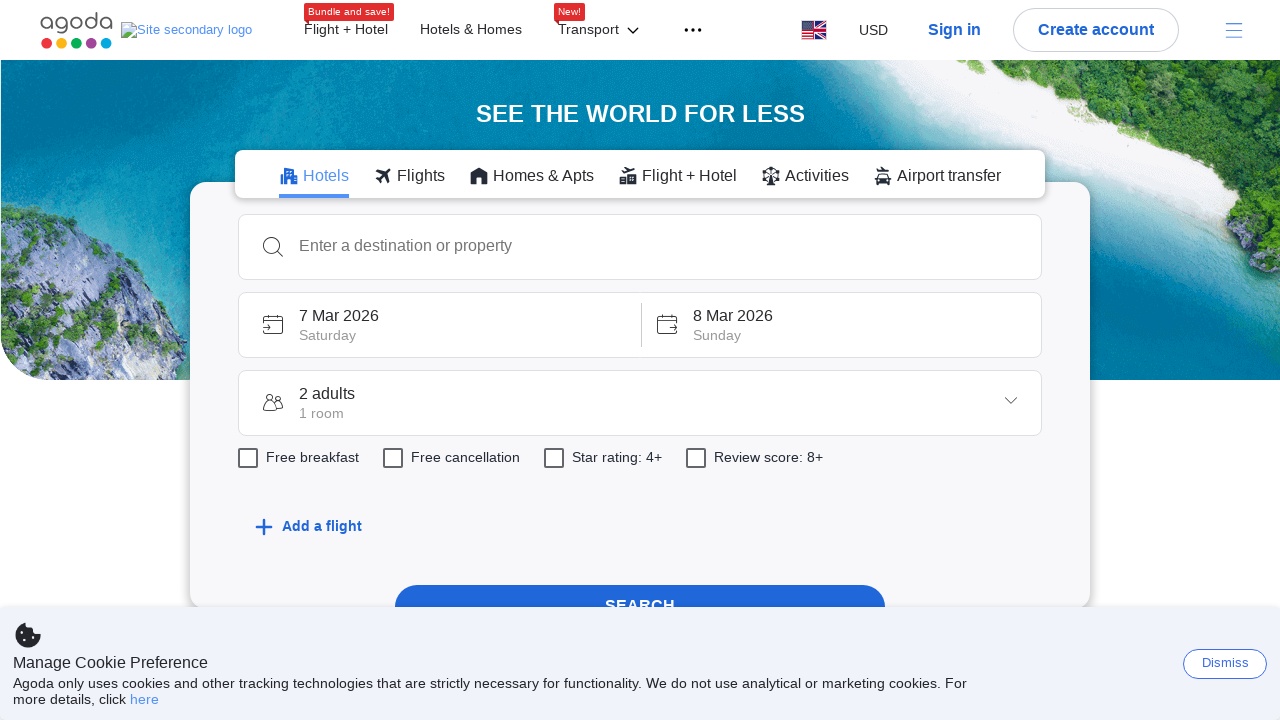

Cleared destination input field on input[aria-label='Enter a destination or property']
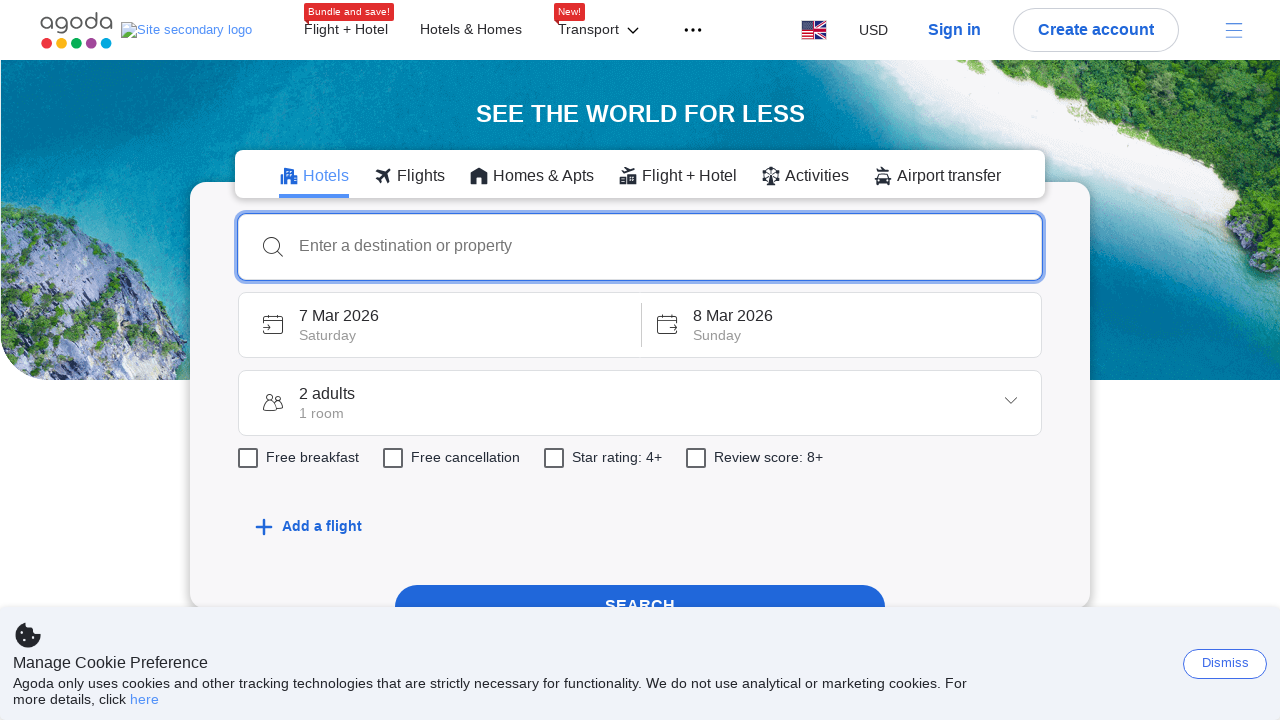

Entered 'Bogura' as hotel search destination on input[aria-label='Enter a destination or property']
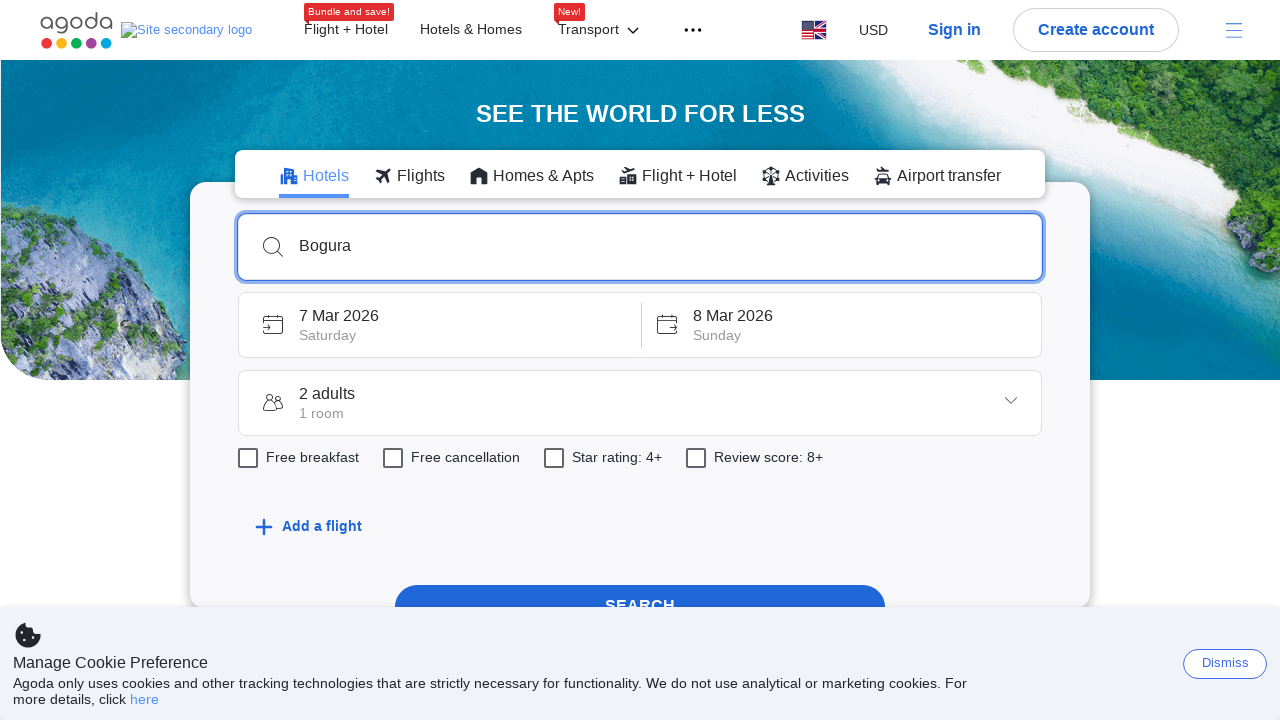

Located search button element
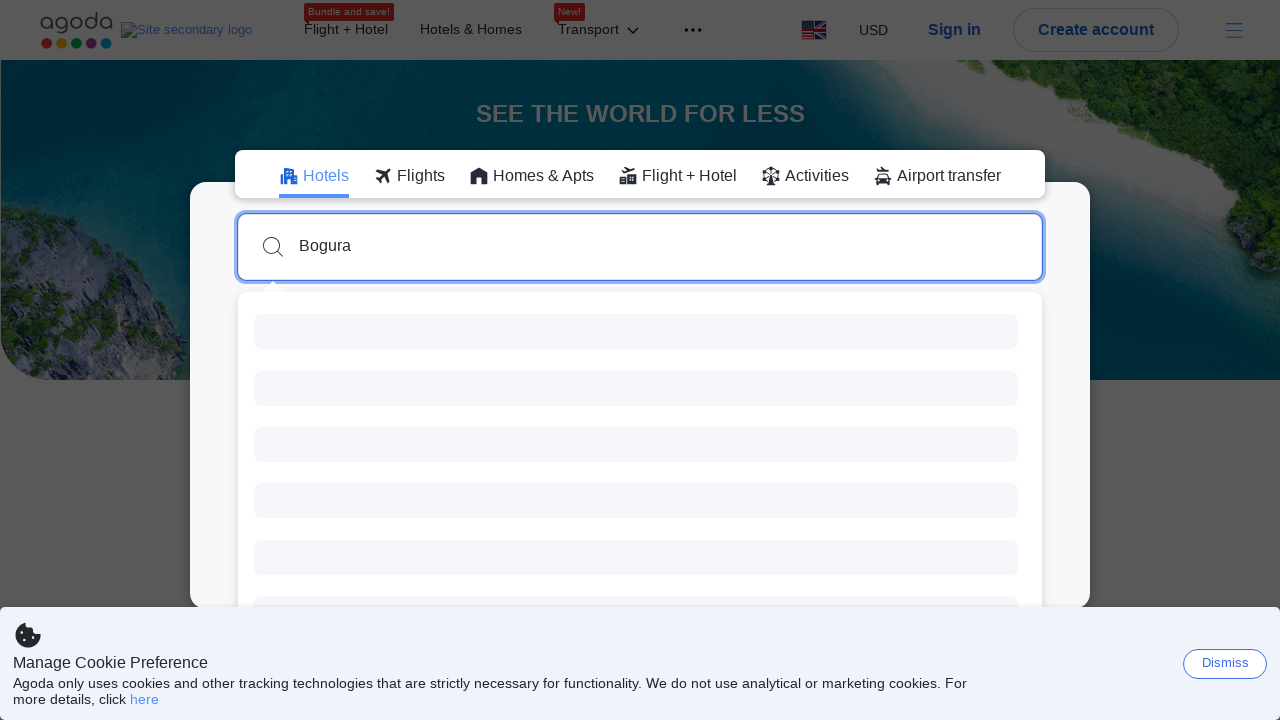

Clicked search button to initiate hotel search at (640, 361) on button[data-element-name='search-button']
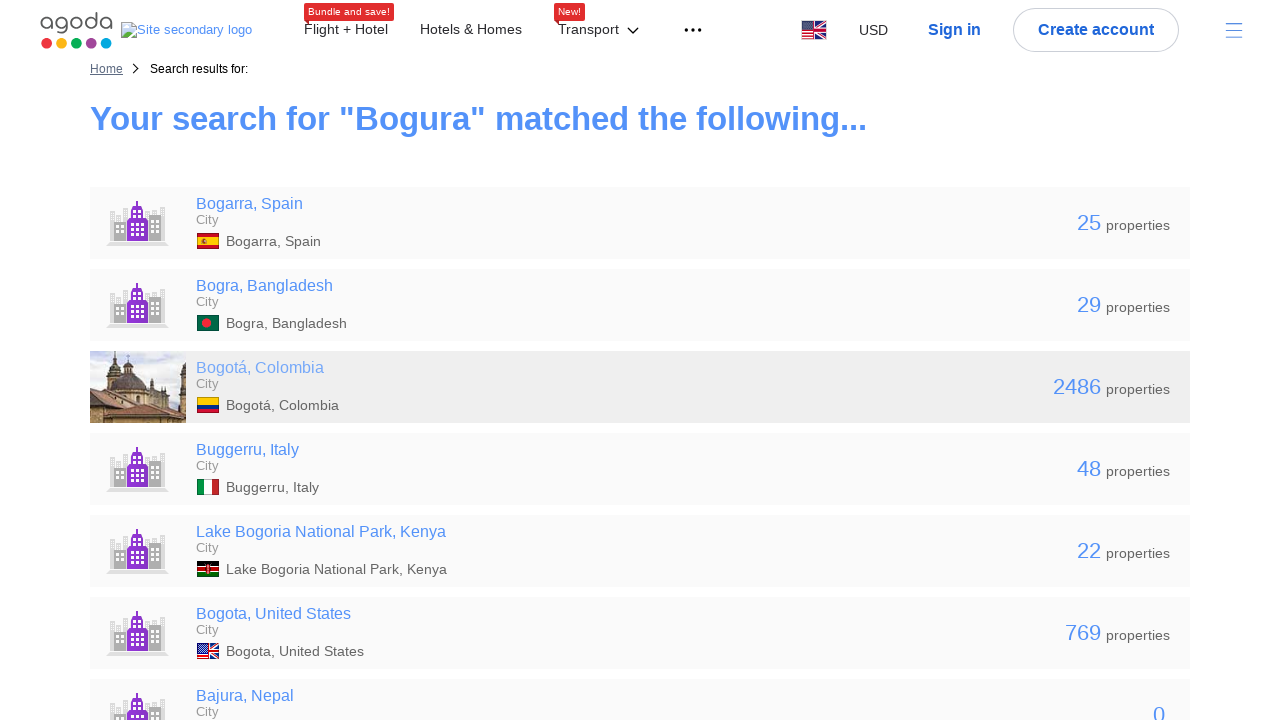

Waited for search results to load
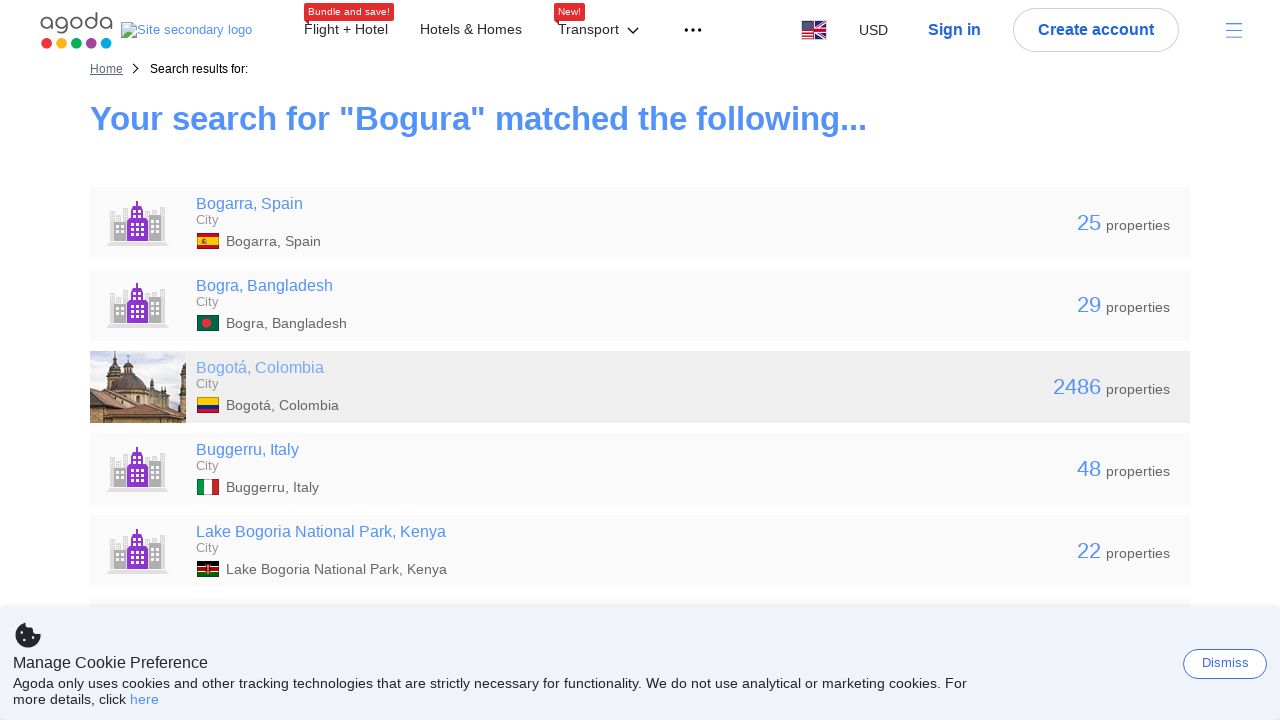

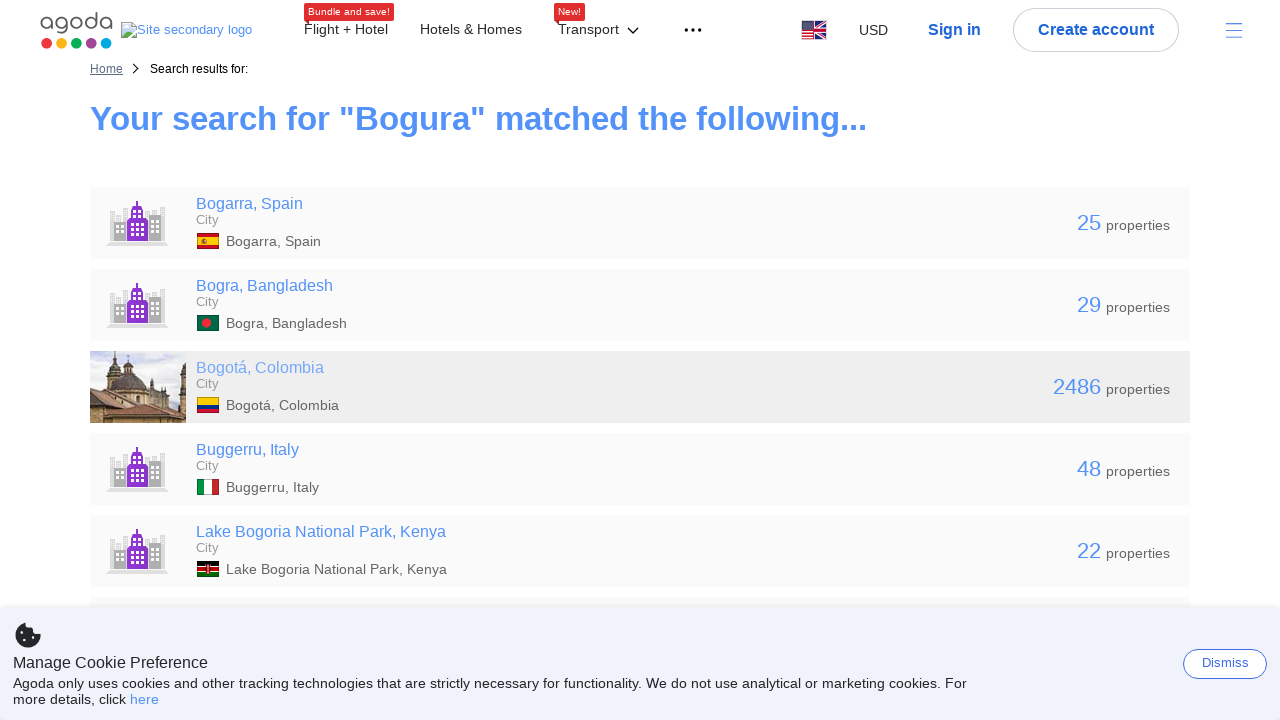